Opens GoDaddy website and validates the page title and URL match expected values

Starting URL: https://www.godaddy.com/

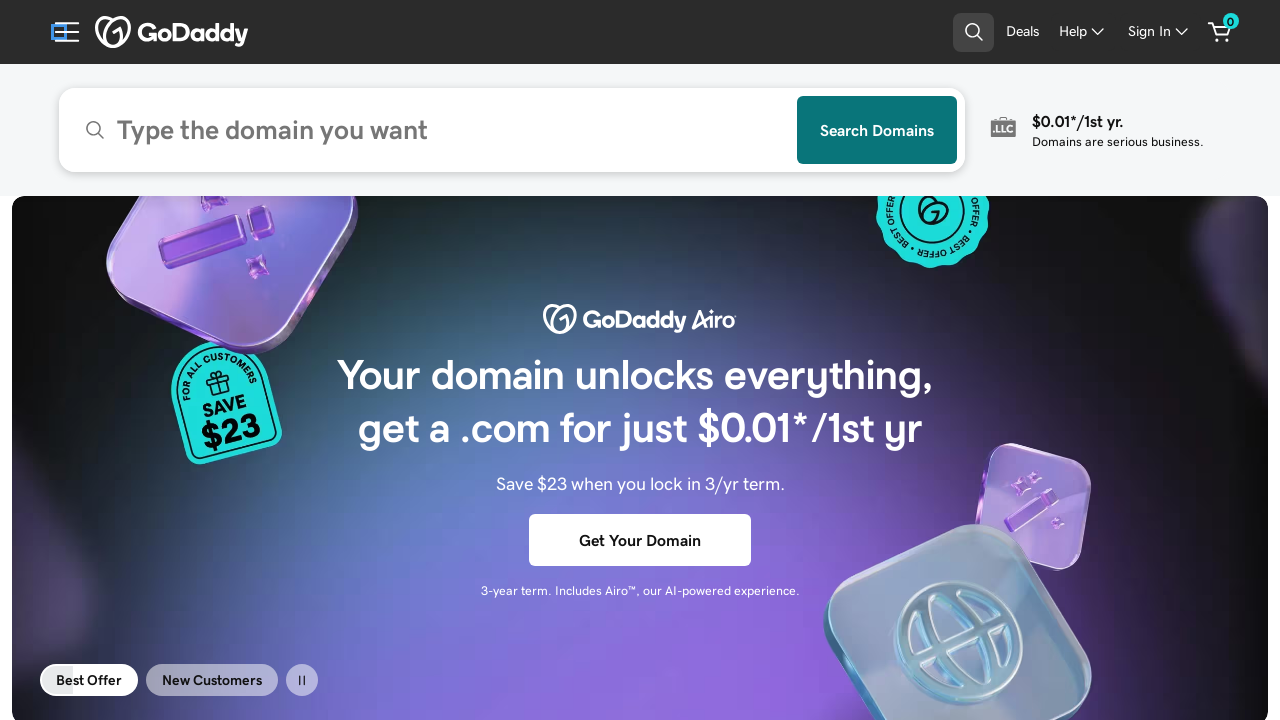

Waited for page to load completely (domcontentloaded)
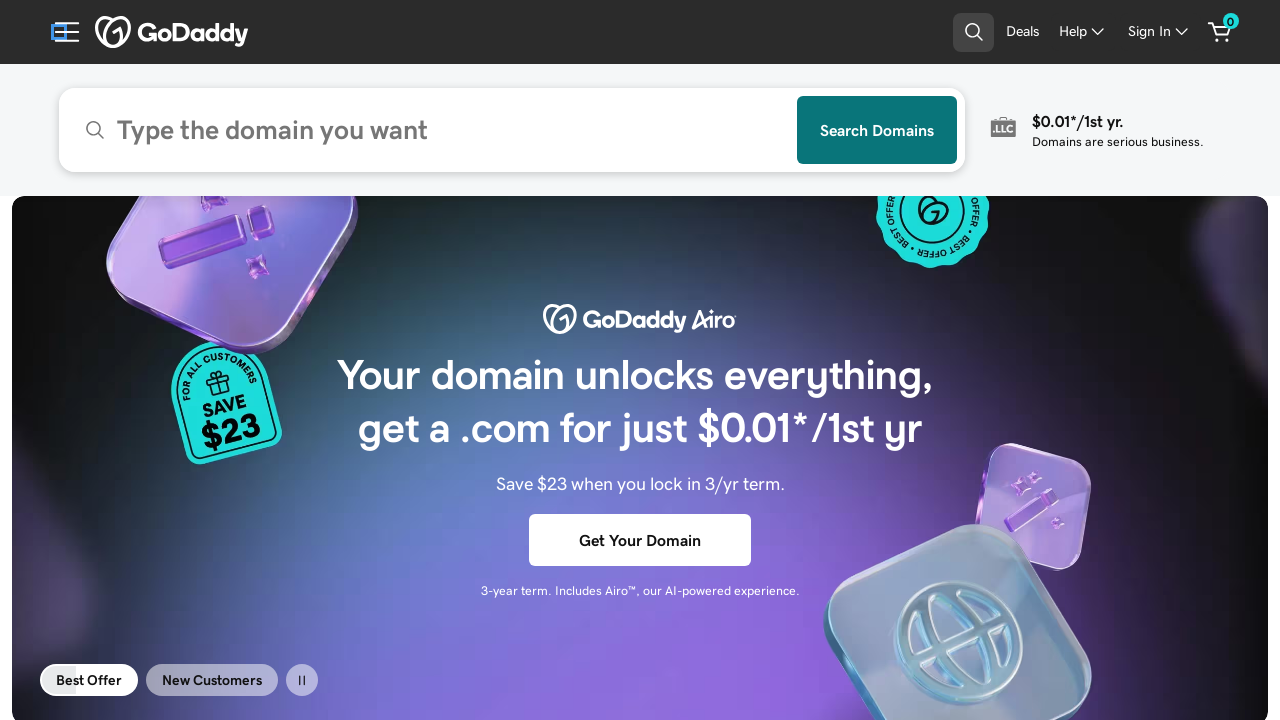

Retrieved page title
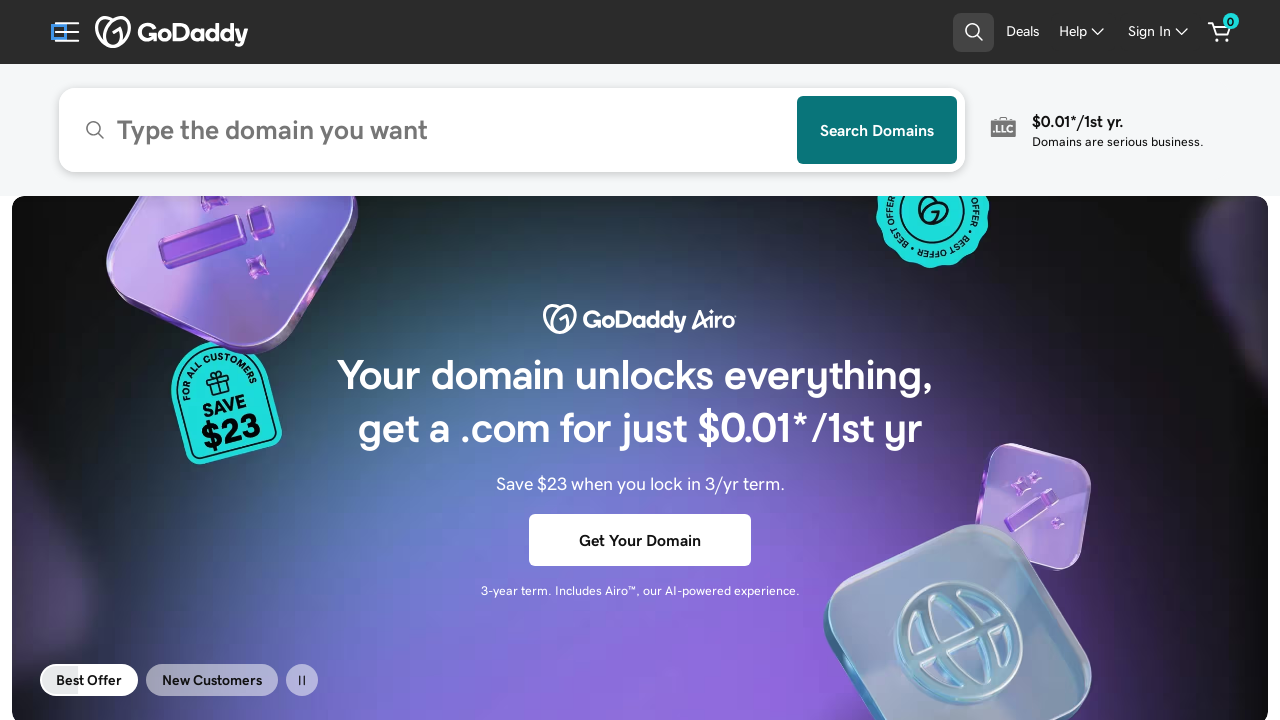

Page title validation failed: expected 'Domain Names, Websites, Hosting & Online Marketing Tools - GoDaddy' but got different title
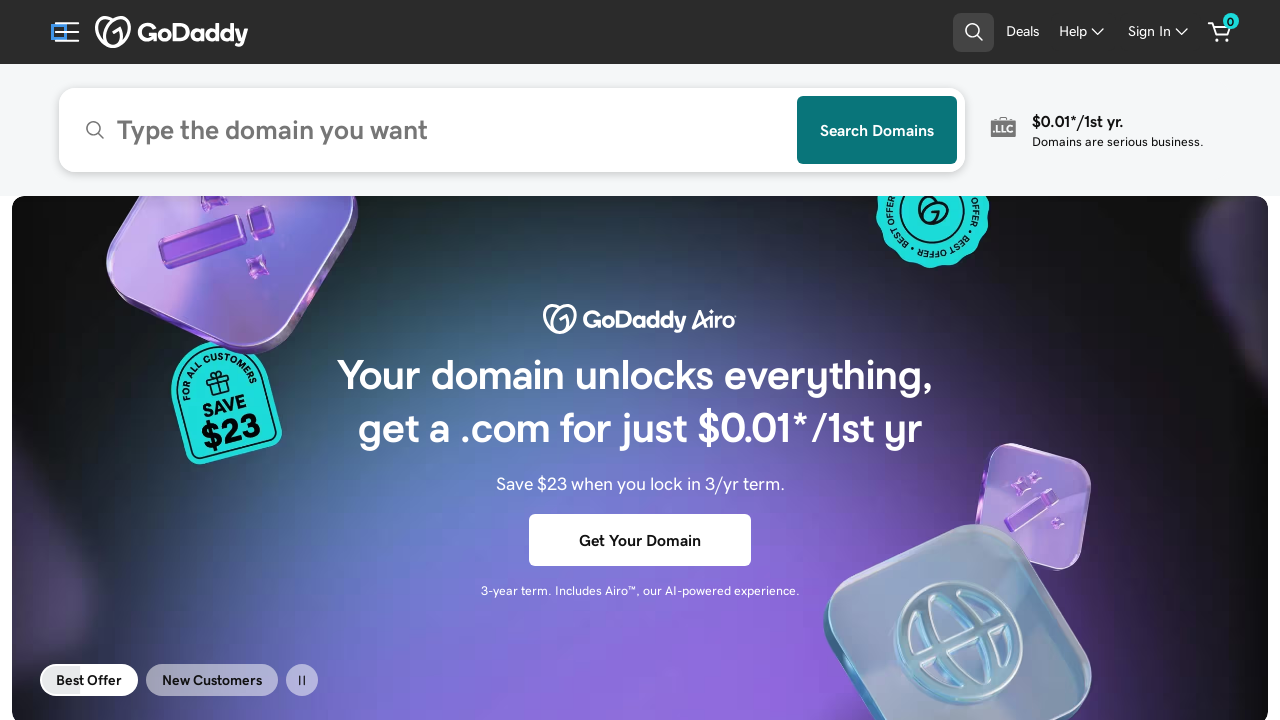

Retrieved current page URL
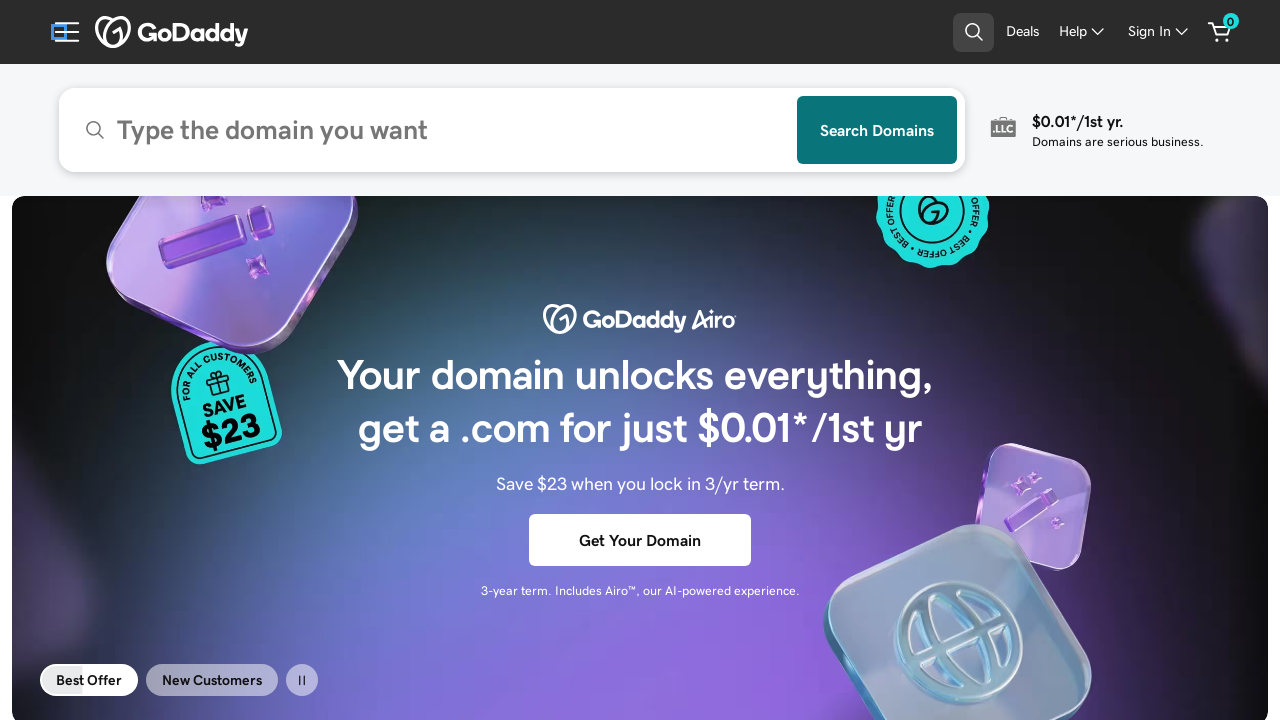

Page URL validation passed: matches expected GoDaddy URL
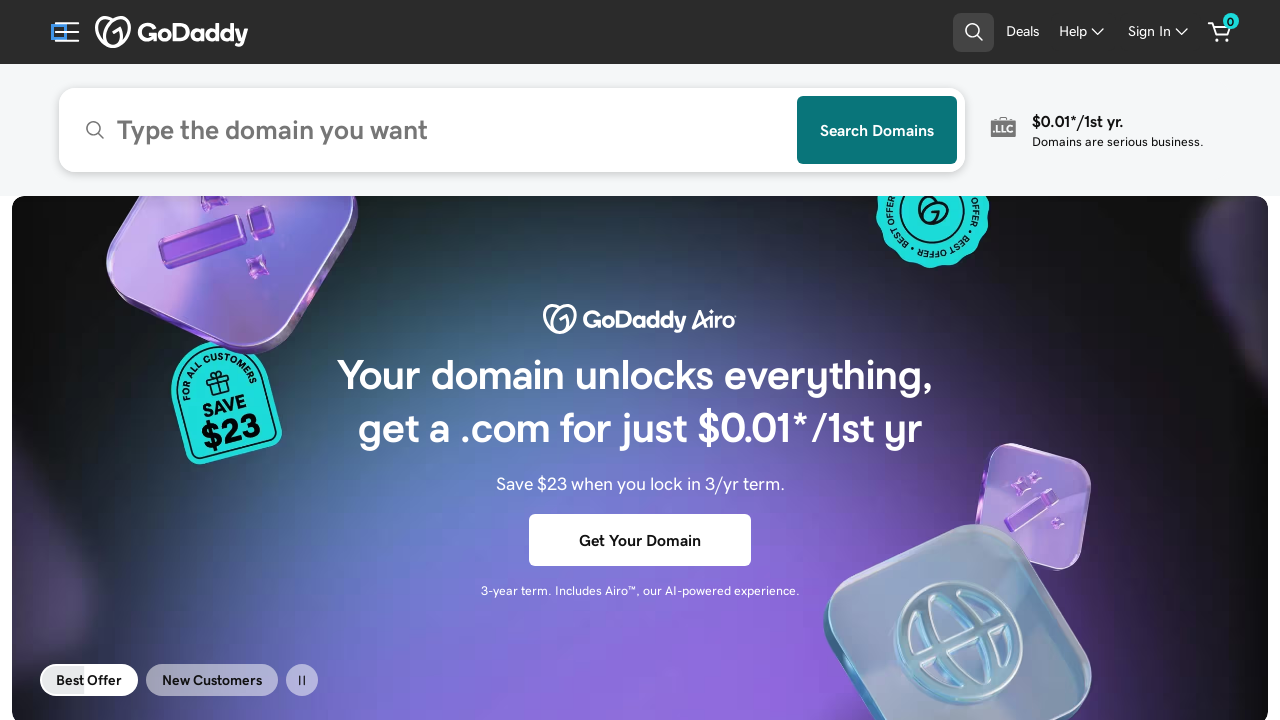

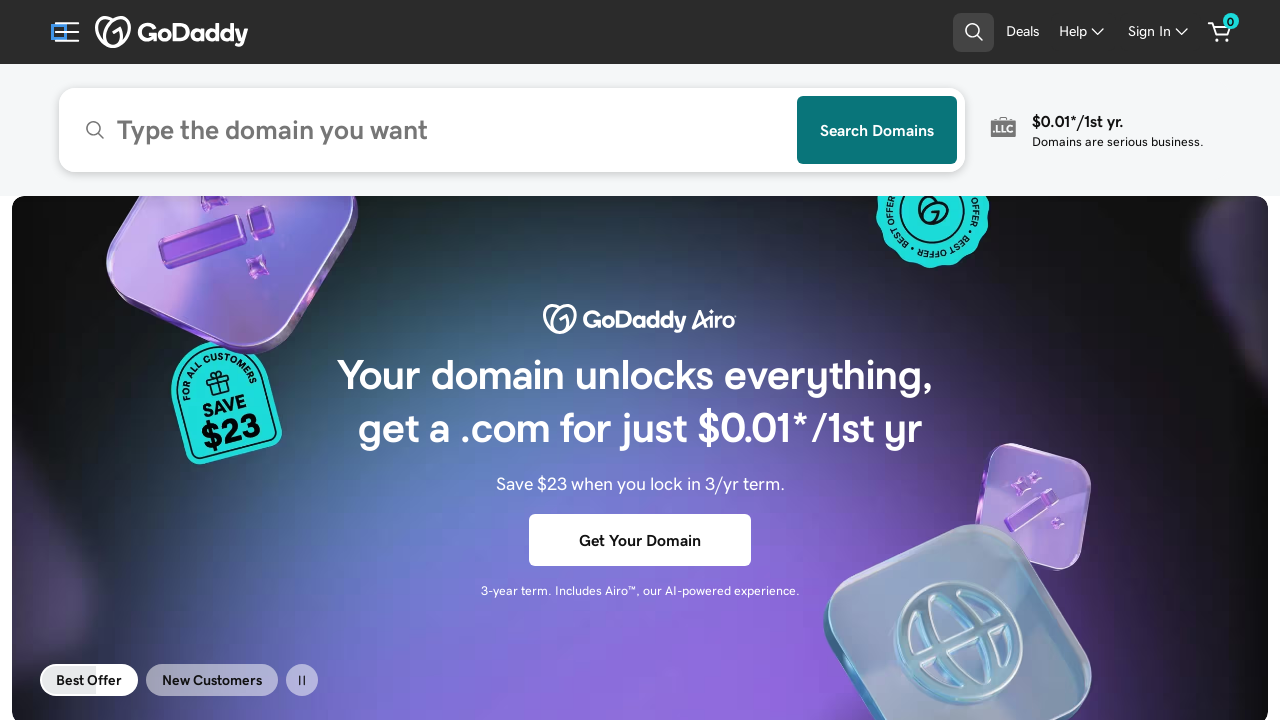